Tests explicit wait functionality by clicking a button that starts a timer and waiting for a dynamic element to become visible

Starting URL: https://seleniumpractise.blogspot.com/2016/08/how-to-use-explicit-wait-in-selenium.html

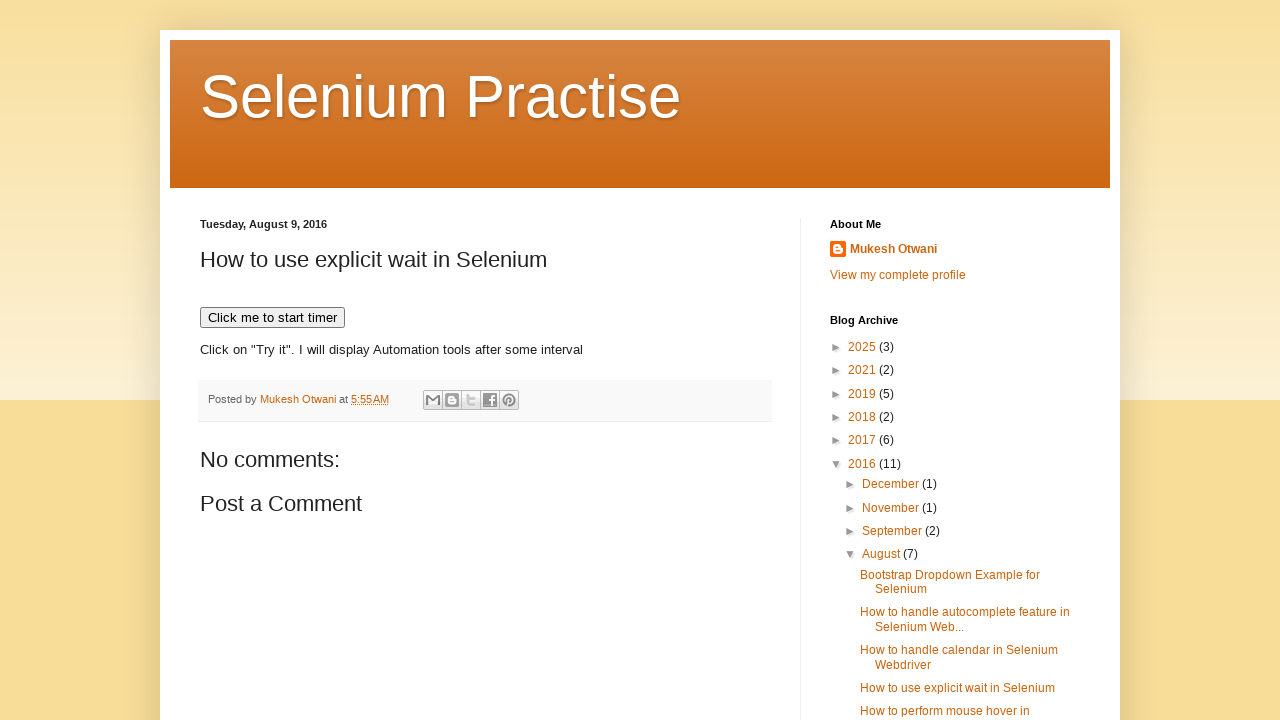

Navigated to explicit wait practice page
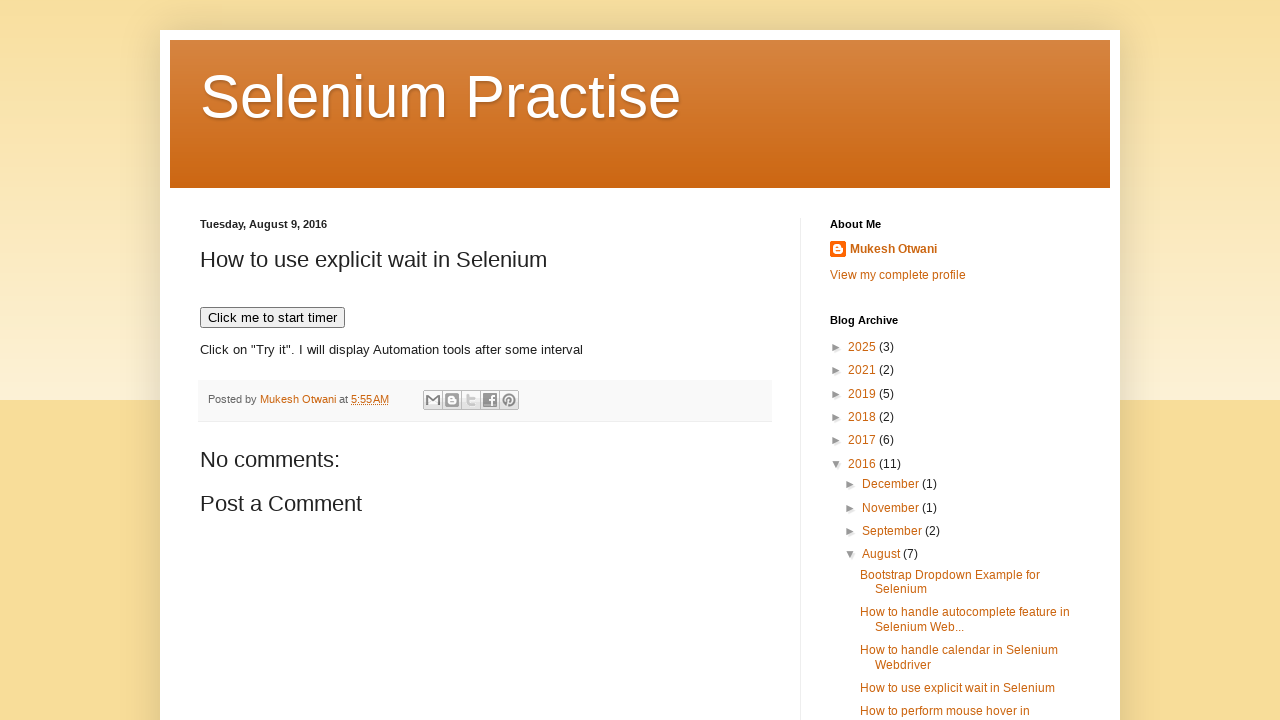

Clicked button to start timer at (272, 318) on xpath=//button[text()='Click me to start timer']
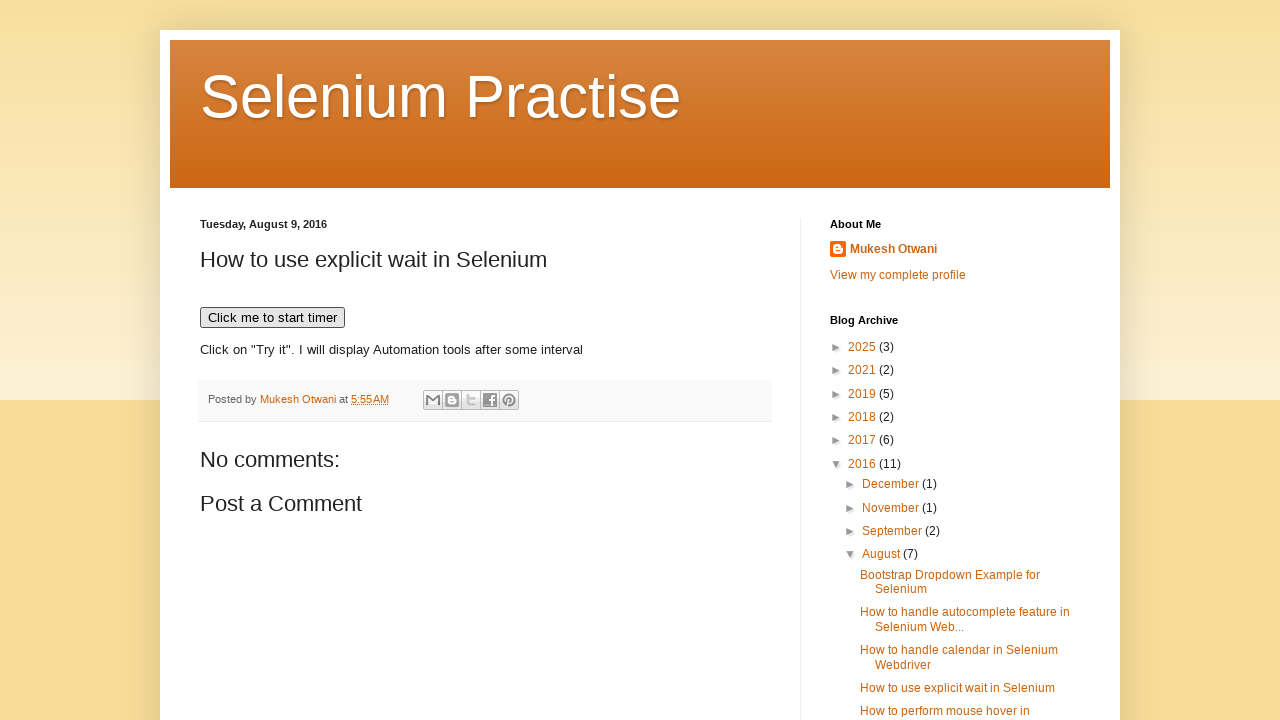

Dynamic 'WebDriver' element became visible after timer completed
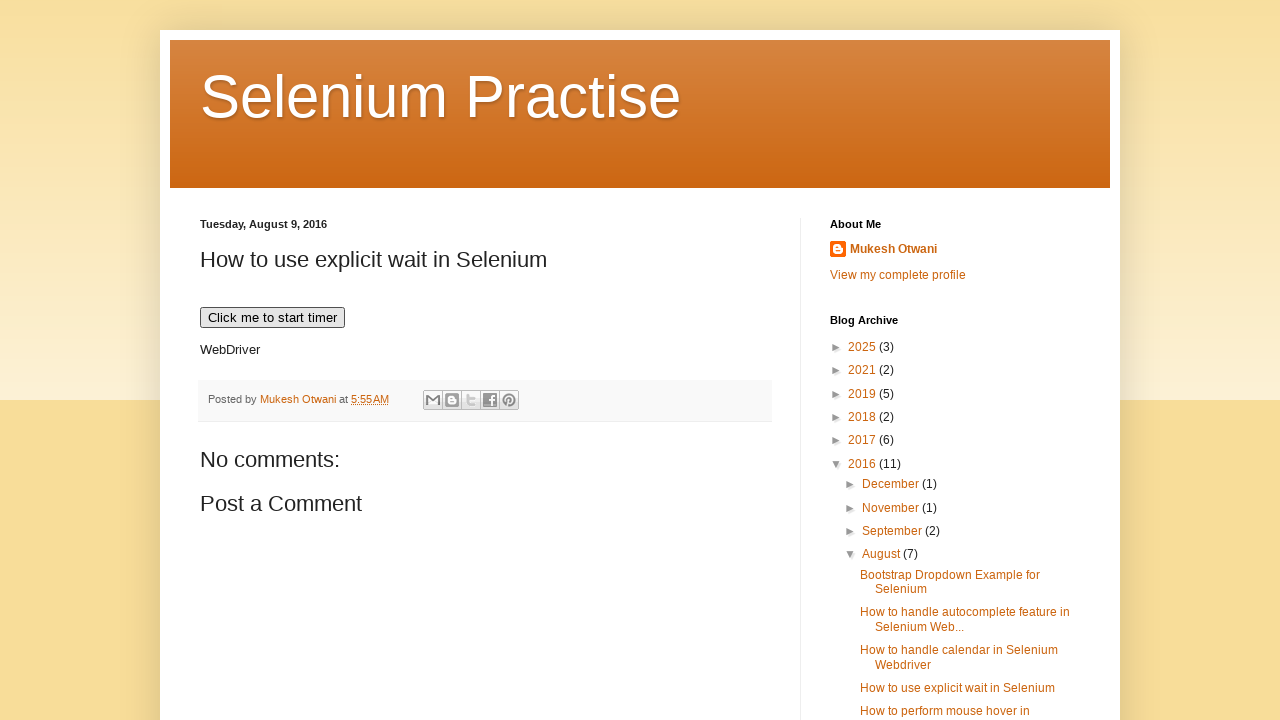

Verified dynamic element visibility: True
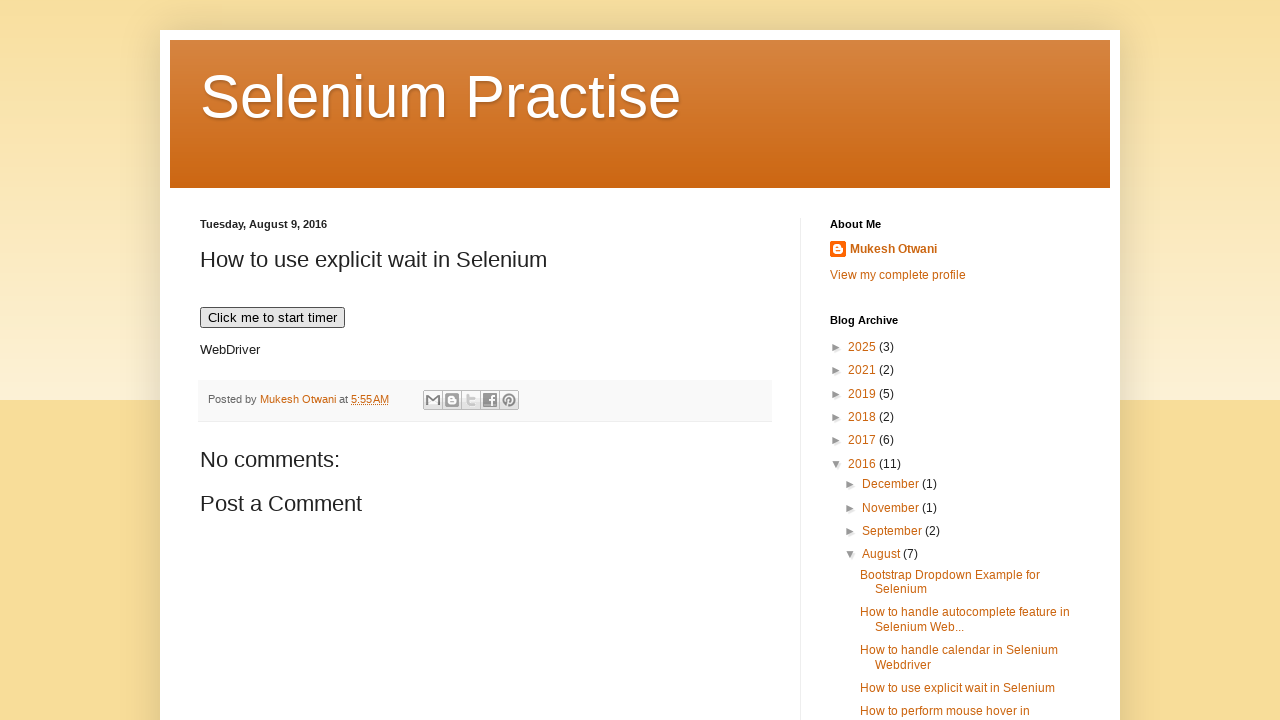

Waited for network to reach idle state
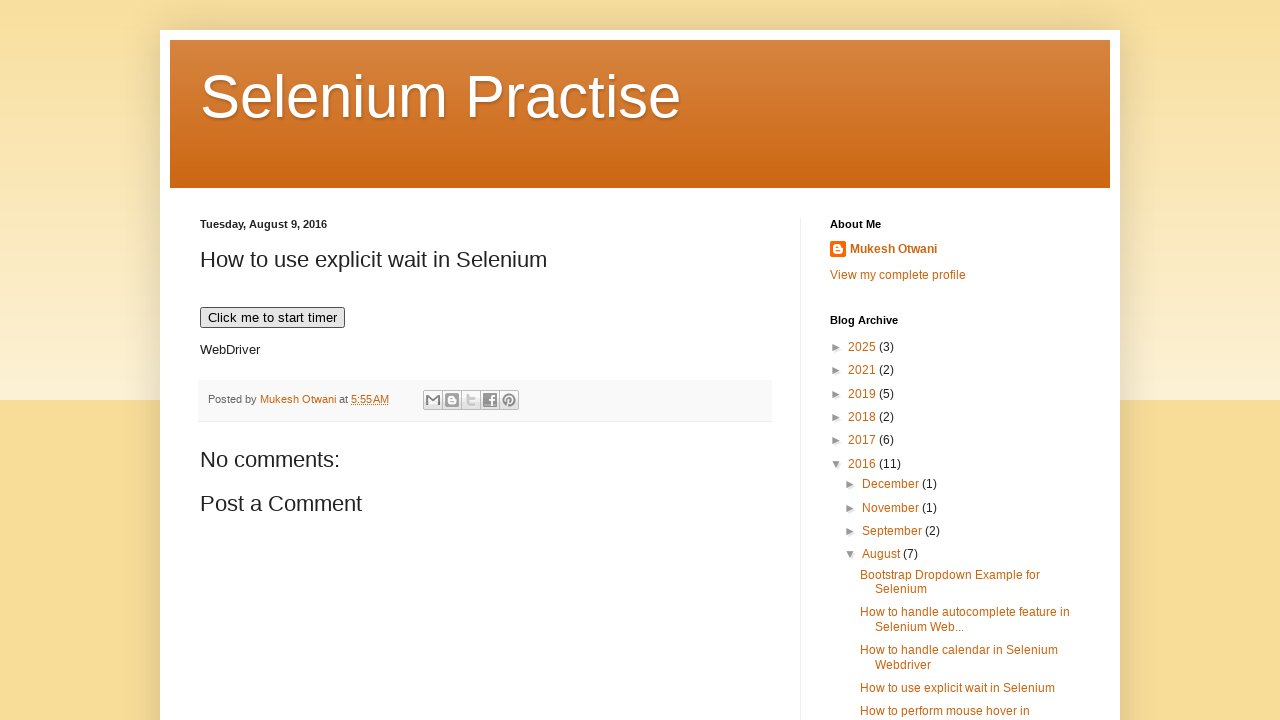

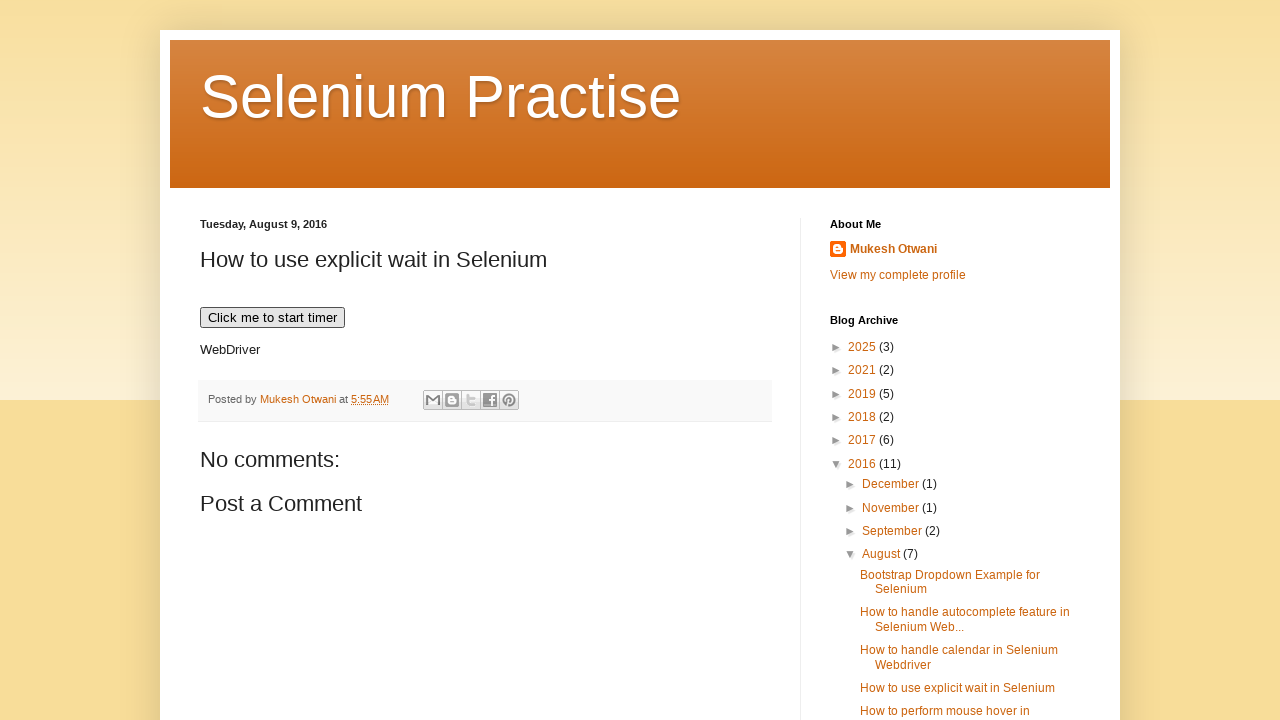